Tests dropdown selection functionality by selecting a country from a dropdown menu on a free trial signup form

Starting URL: https://orangehrm.com/en/30-day-free-trial

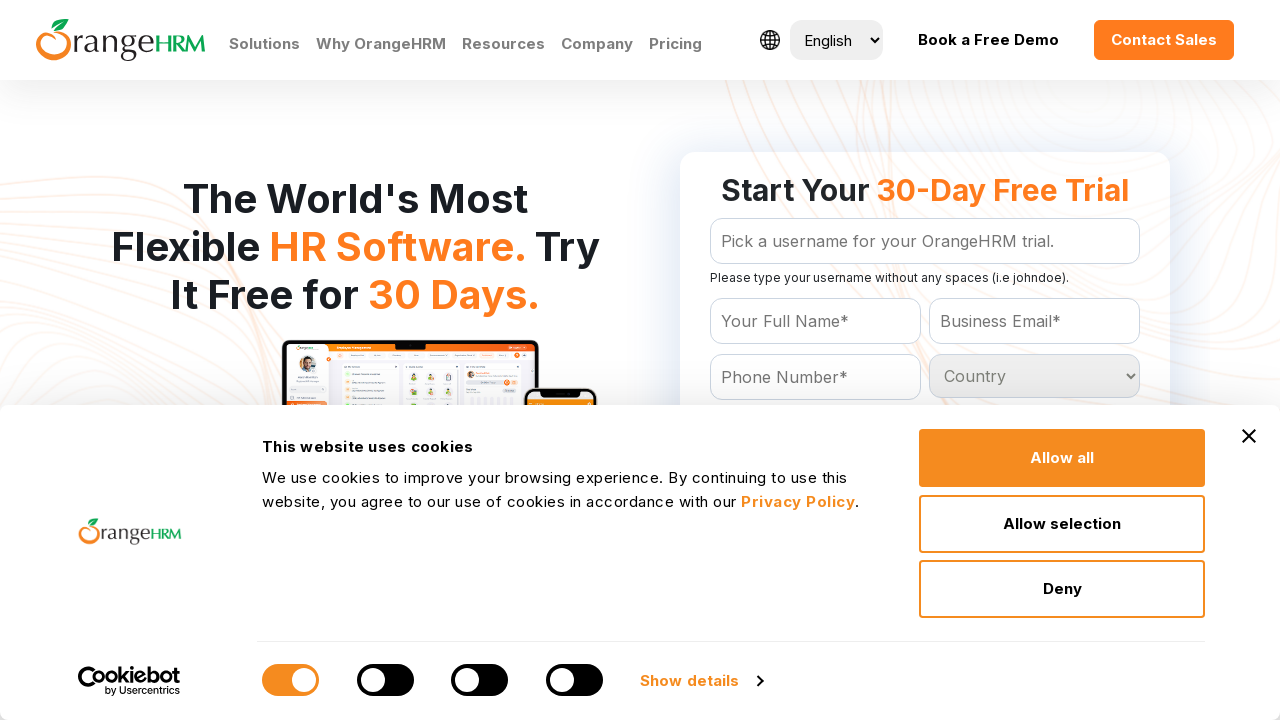

Navigated to OrangeHRM 30-day free trial signup page
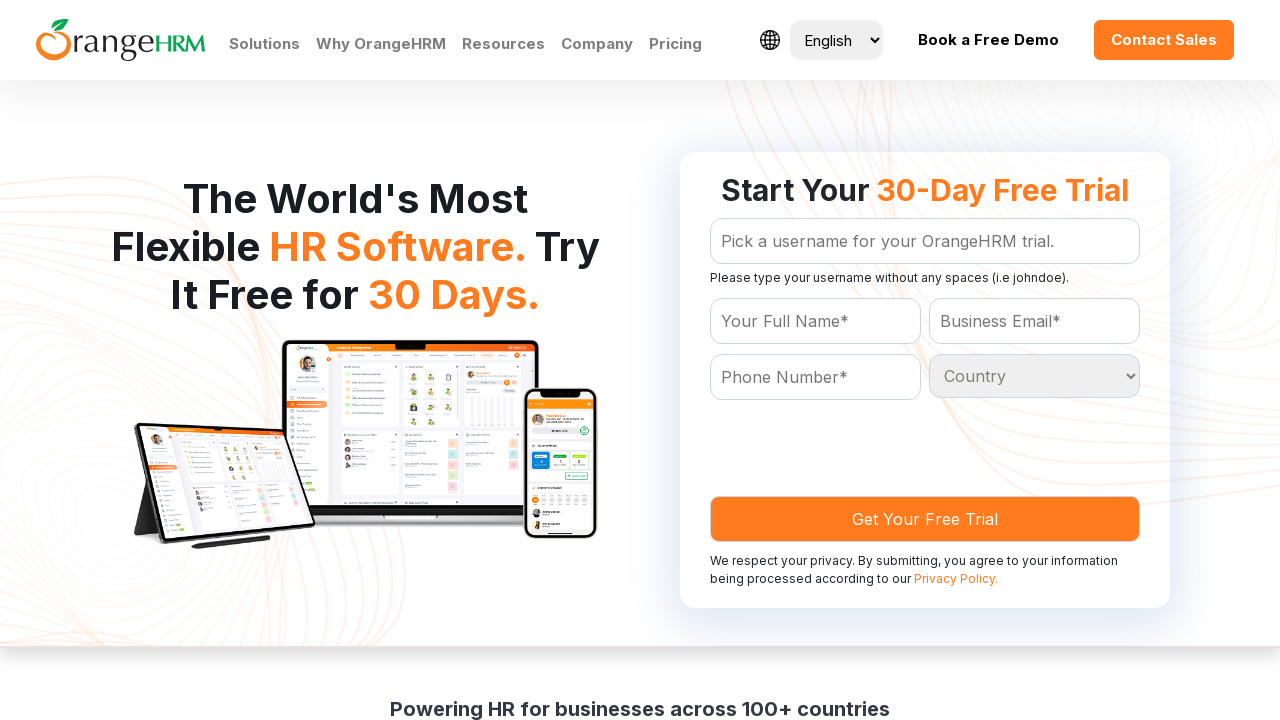

Selected 'Belgium' from country dropdown on #Form_getForm_Country
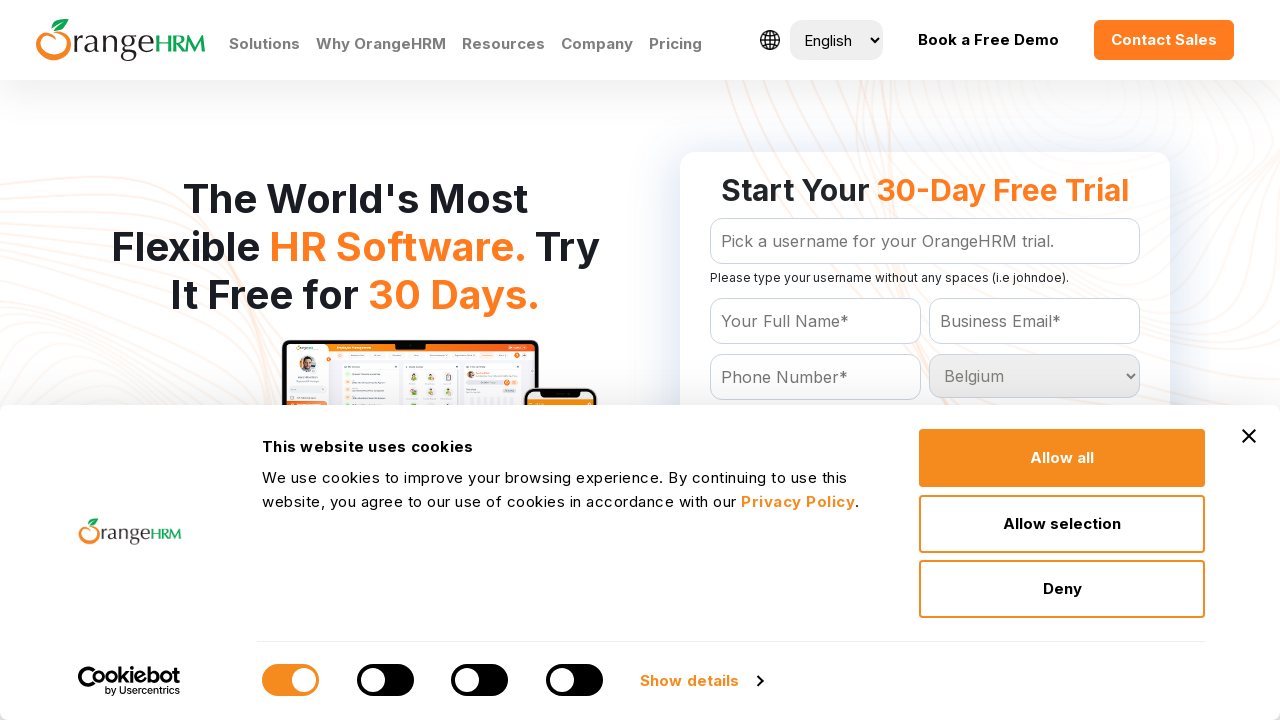

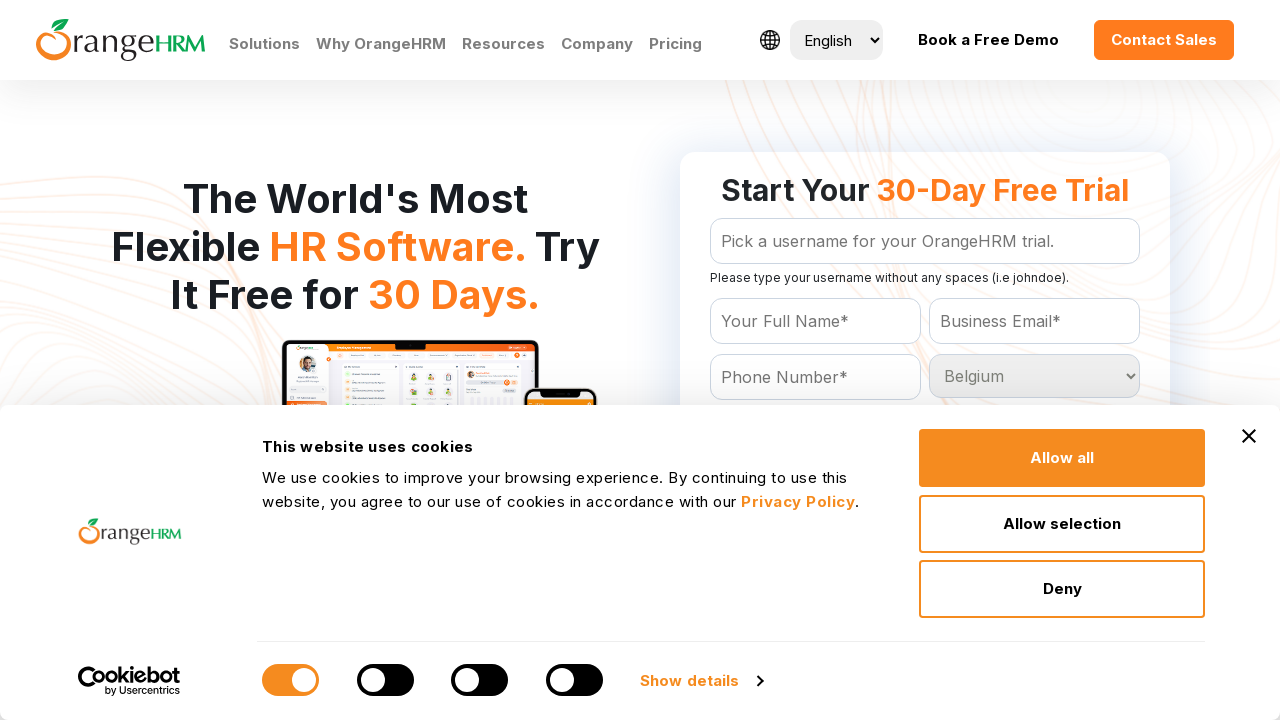